Tests checkbox interaction on a demo automation course website by selecting the first and third checkboxes from a list of checkbox elements.

Starting URL: https://cursoautomacao.netlify.app

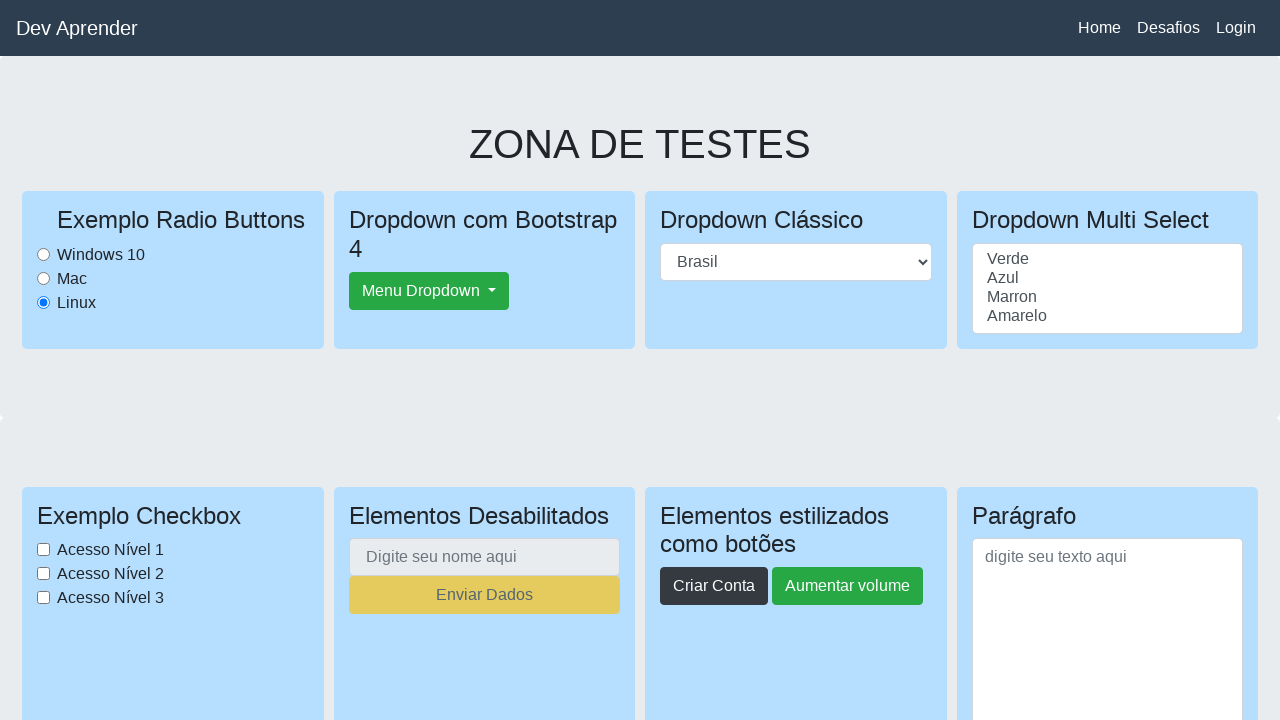

Navigated to demo automation course website
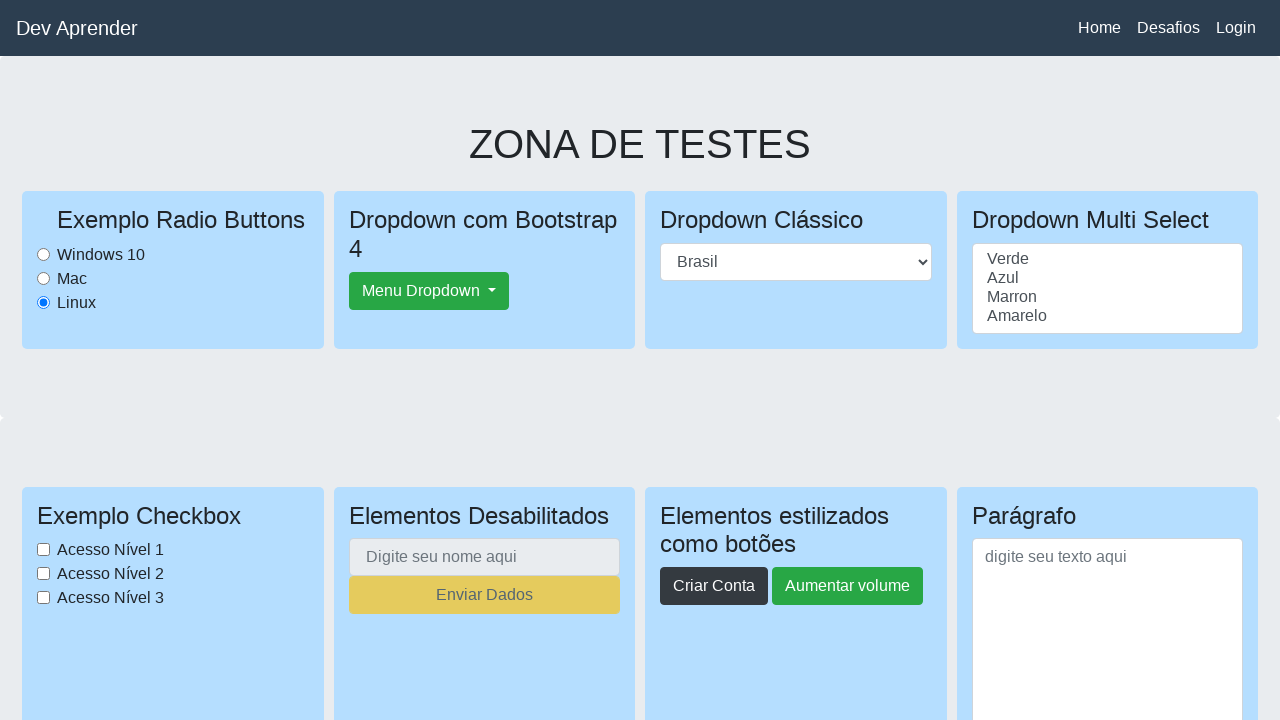

Located all checkbox elements on the page
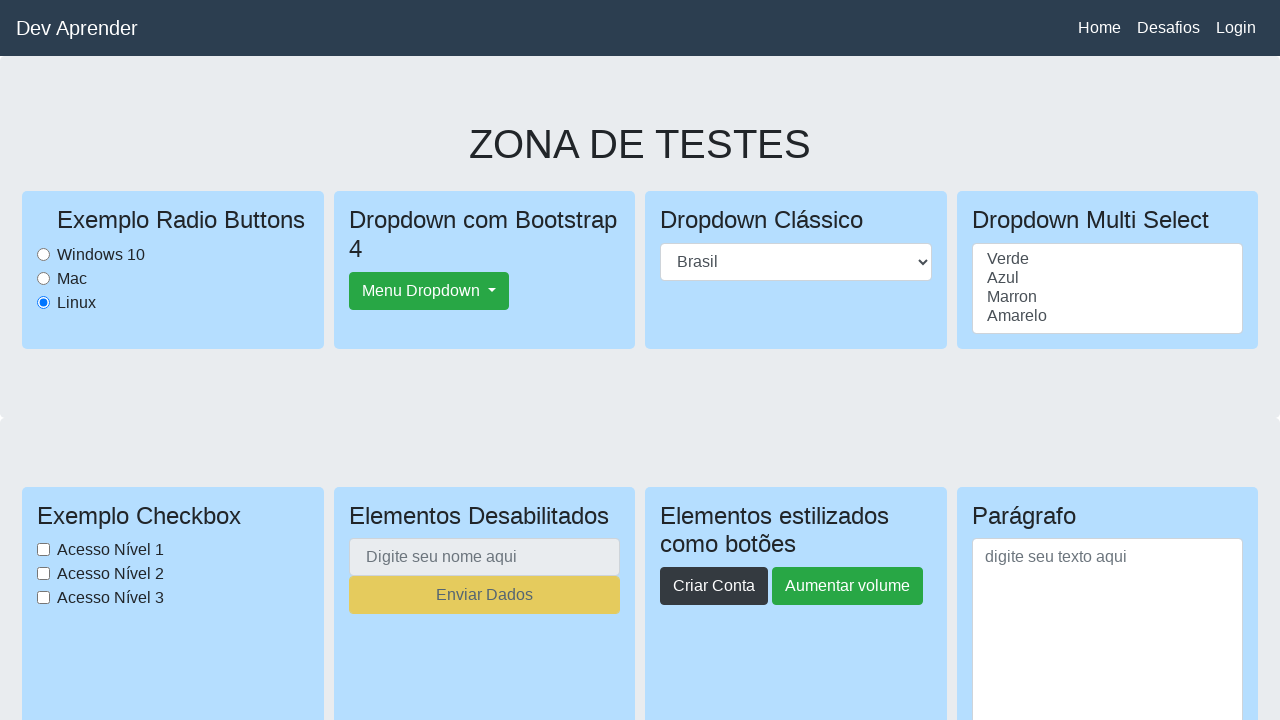

Waited for first checkbox to become visible
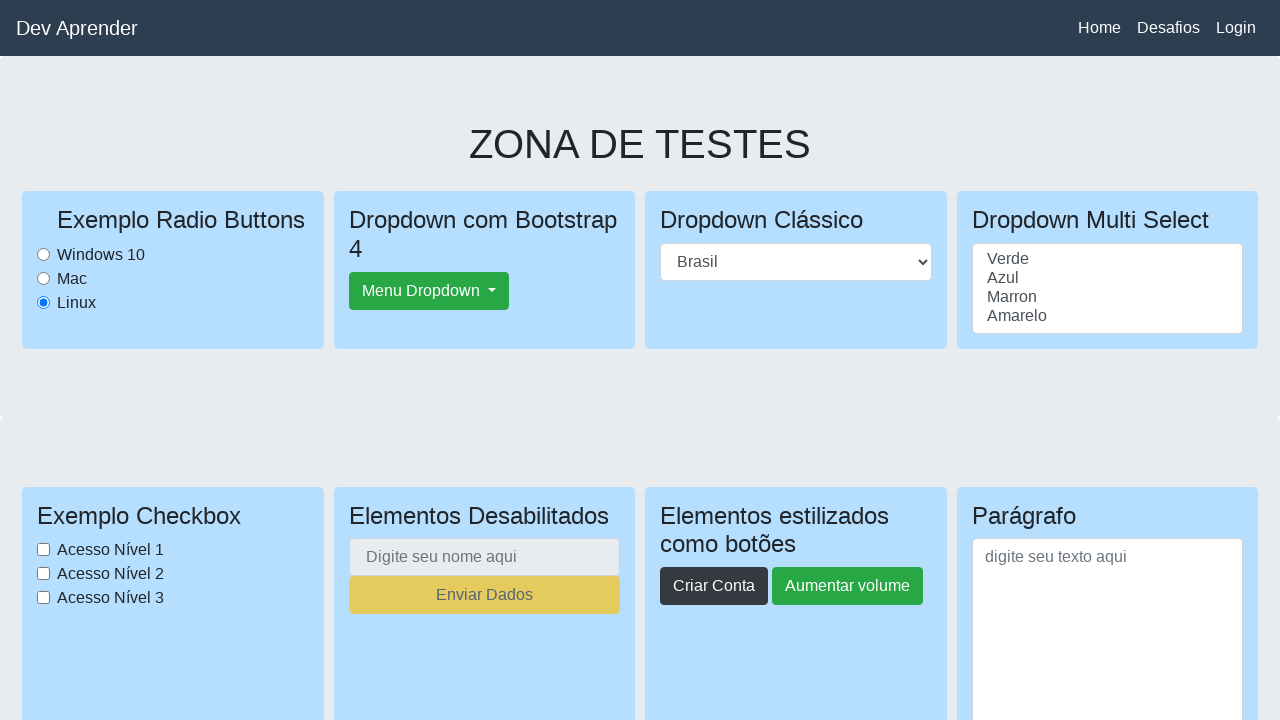

Selected the first checkbox at (44, 550) on input[type='checkbox'] >> nth=0
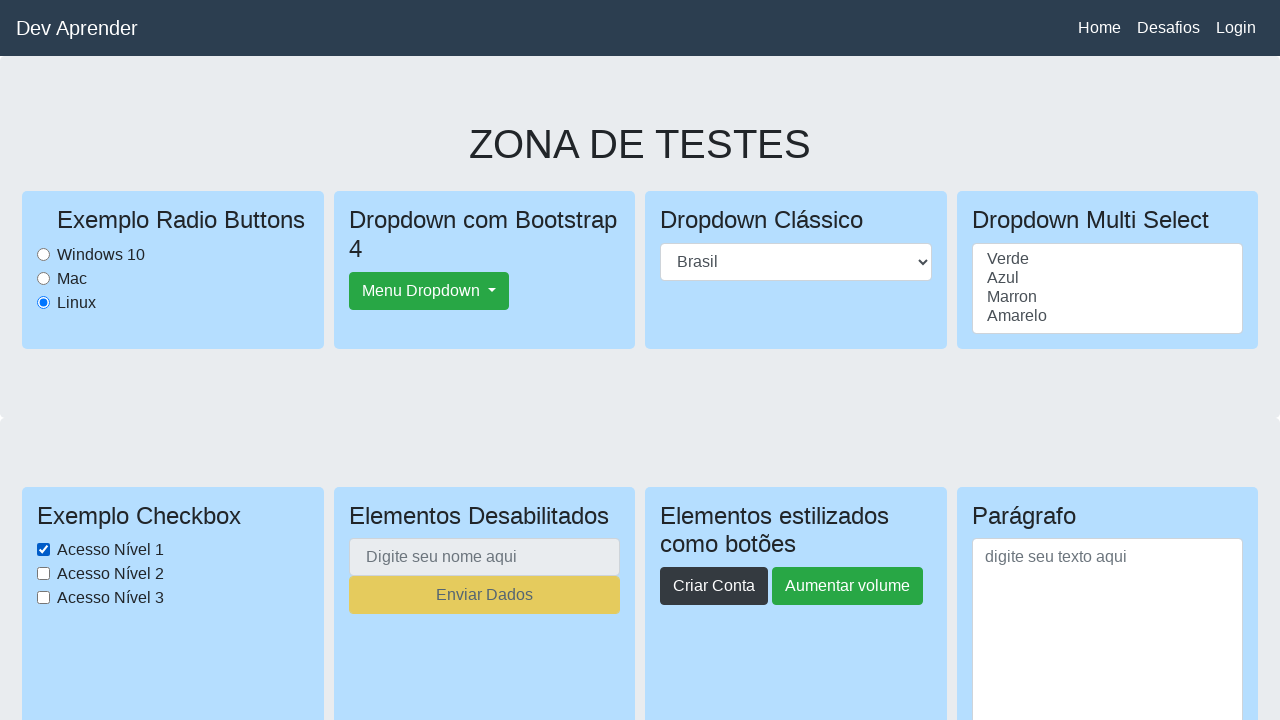

Selected the third checkbox at (44, 598) on input[type='checkbox'] >> nth=2
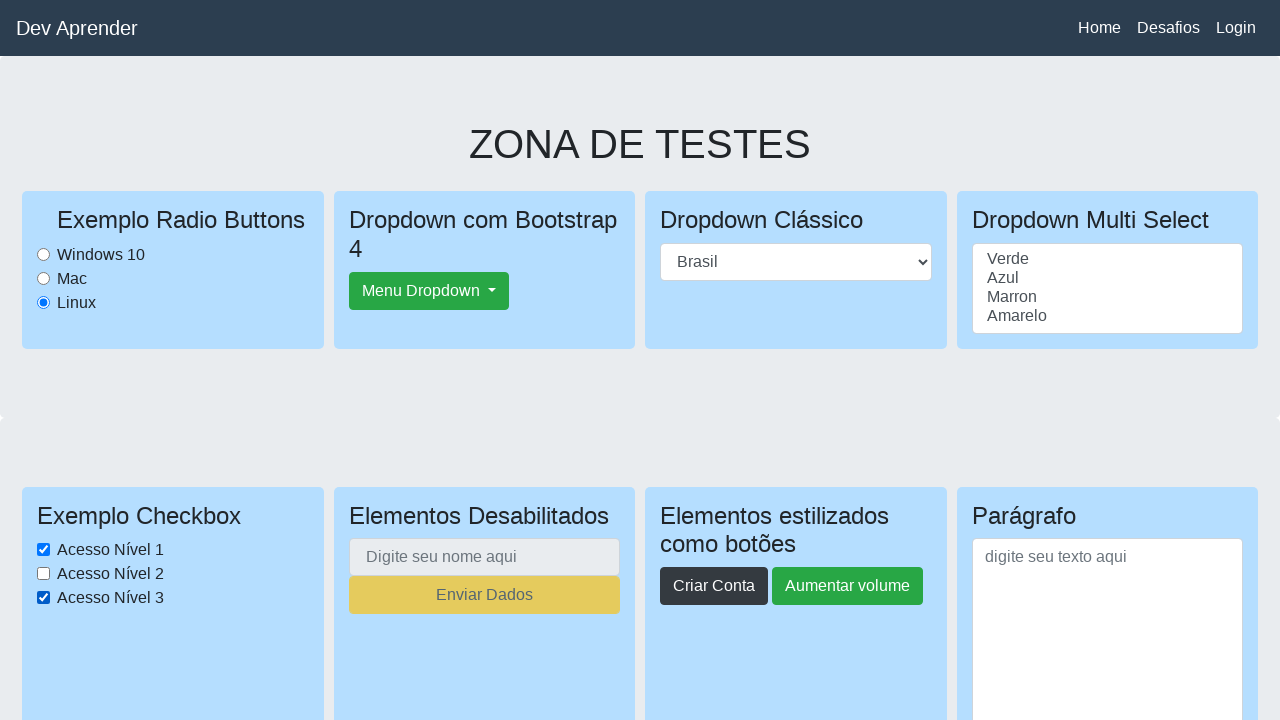

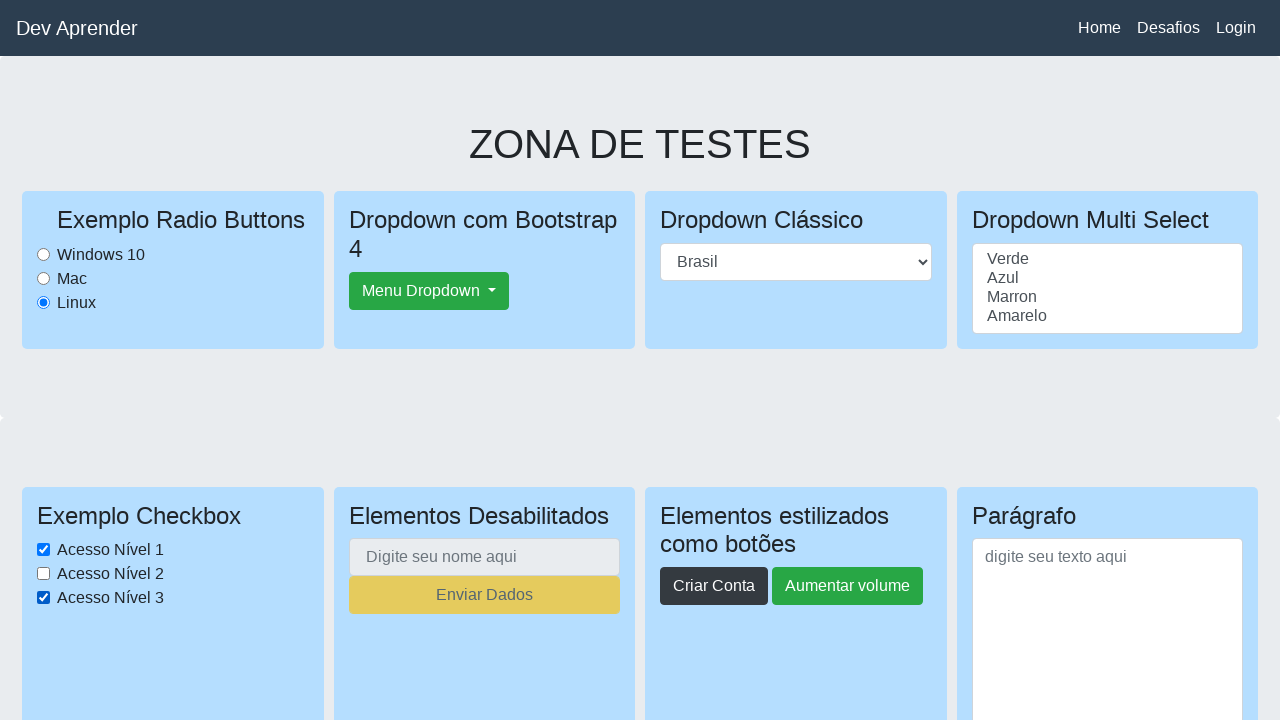